Tests a slow calculator by performing addition (7 + 3) and waiting for the result to display

Starting URL: https://bonigarcia.dev/selenium-webdriver-java/slow-calculator.html

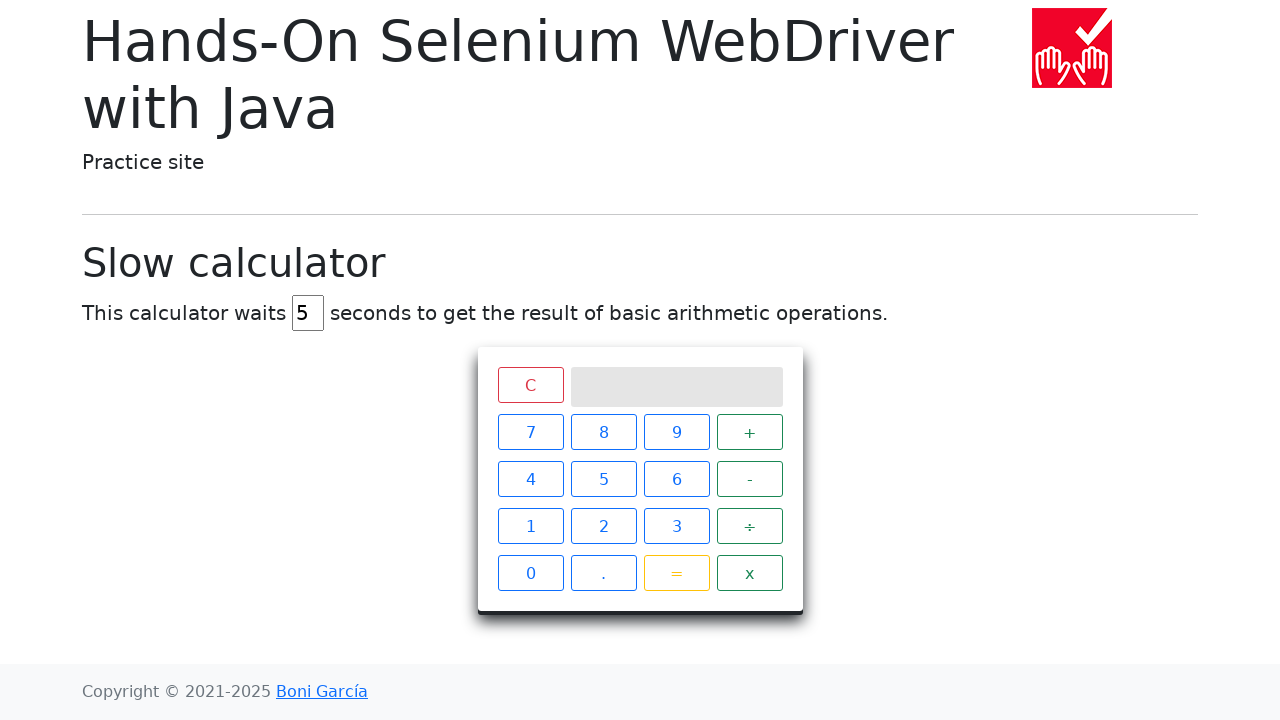

Clicked number 7 on calculator at (530, 432) on xpath=//span[text()='7']
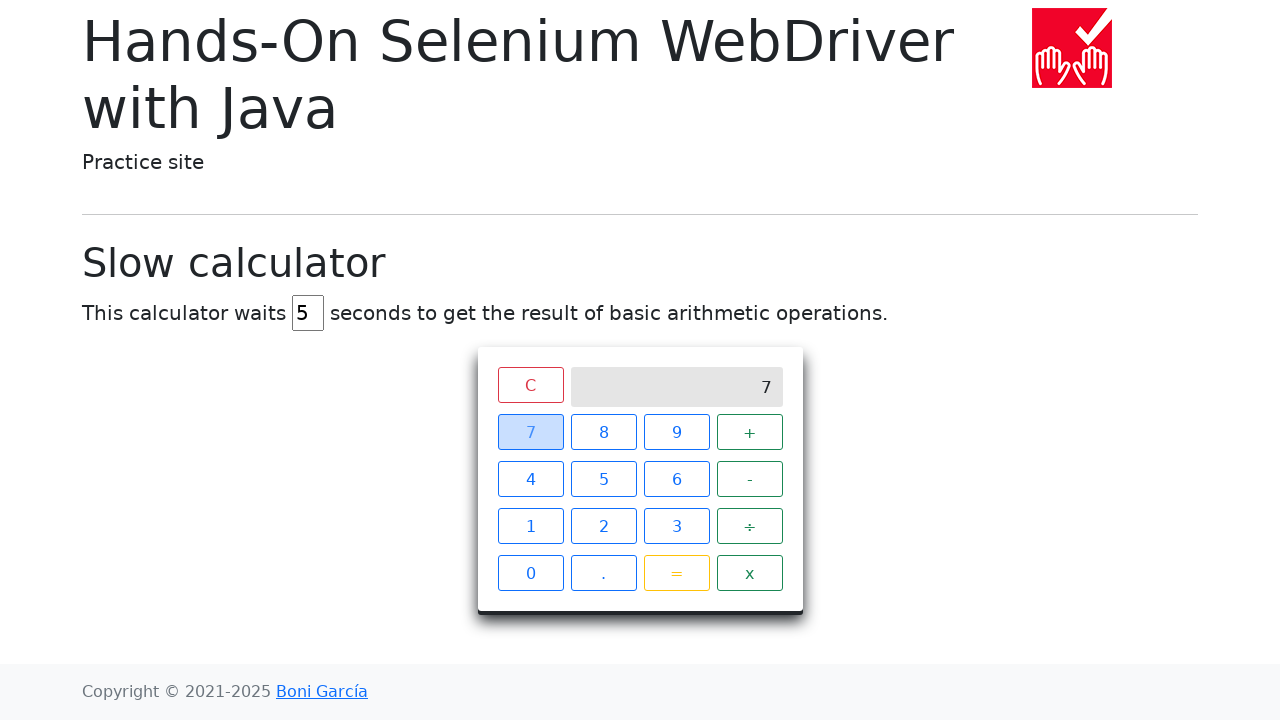

Clicked addition operator + at (750, 432) on xpath=//span[text()='+']
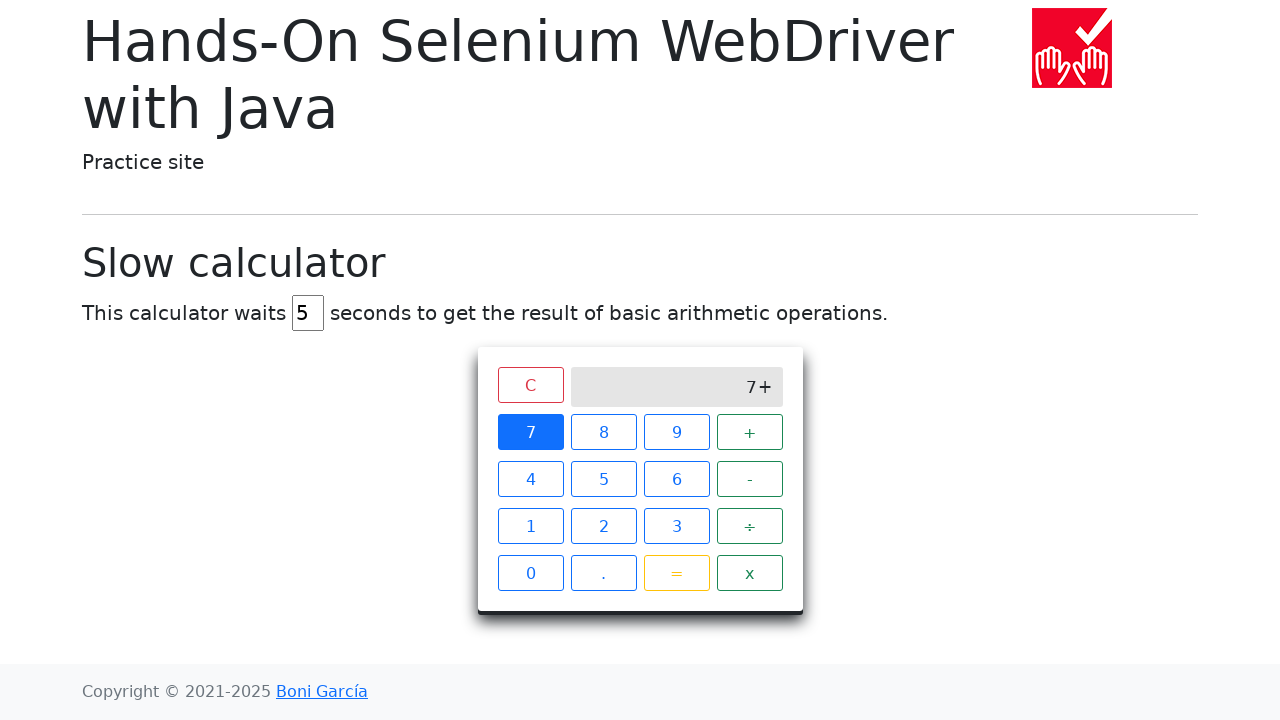

Clicked number 3 on calculator at (676, 526) on xpath=//span[text()='3']
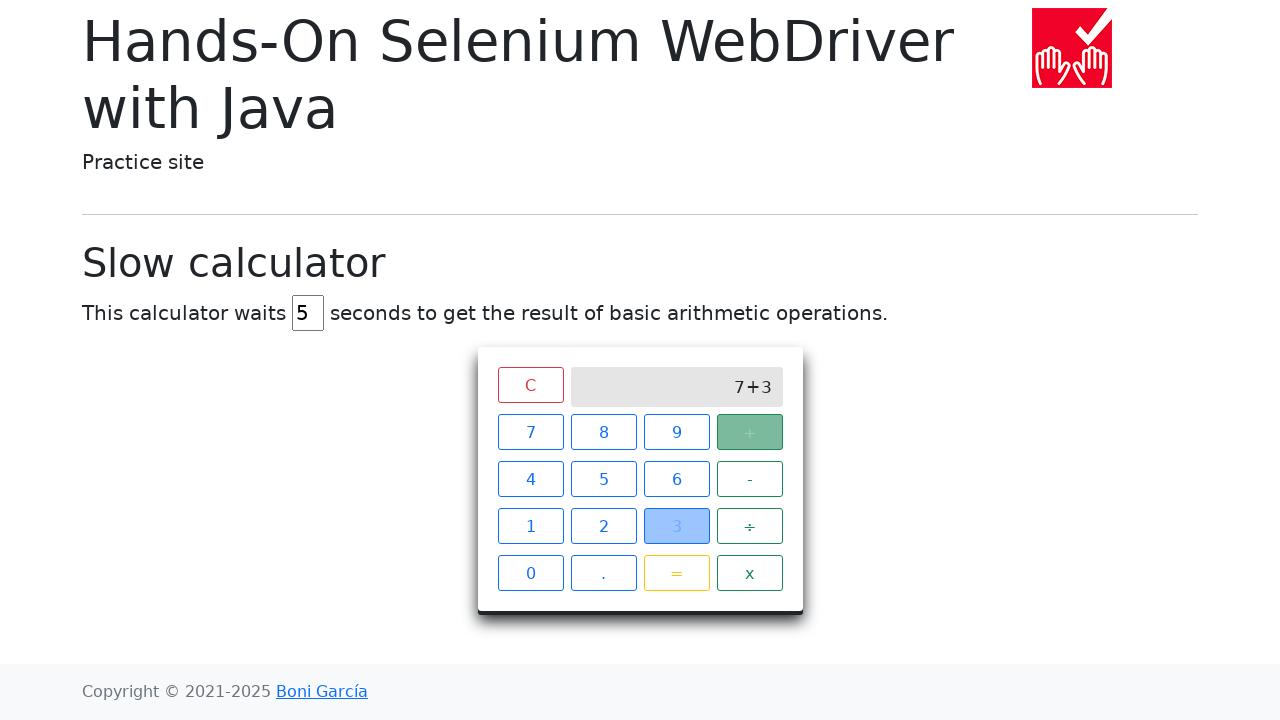

Clicked equals button to calculate result at (676, 573) on xpath=//span[text()='=']
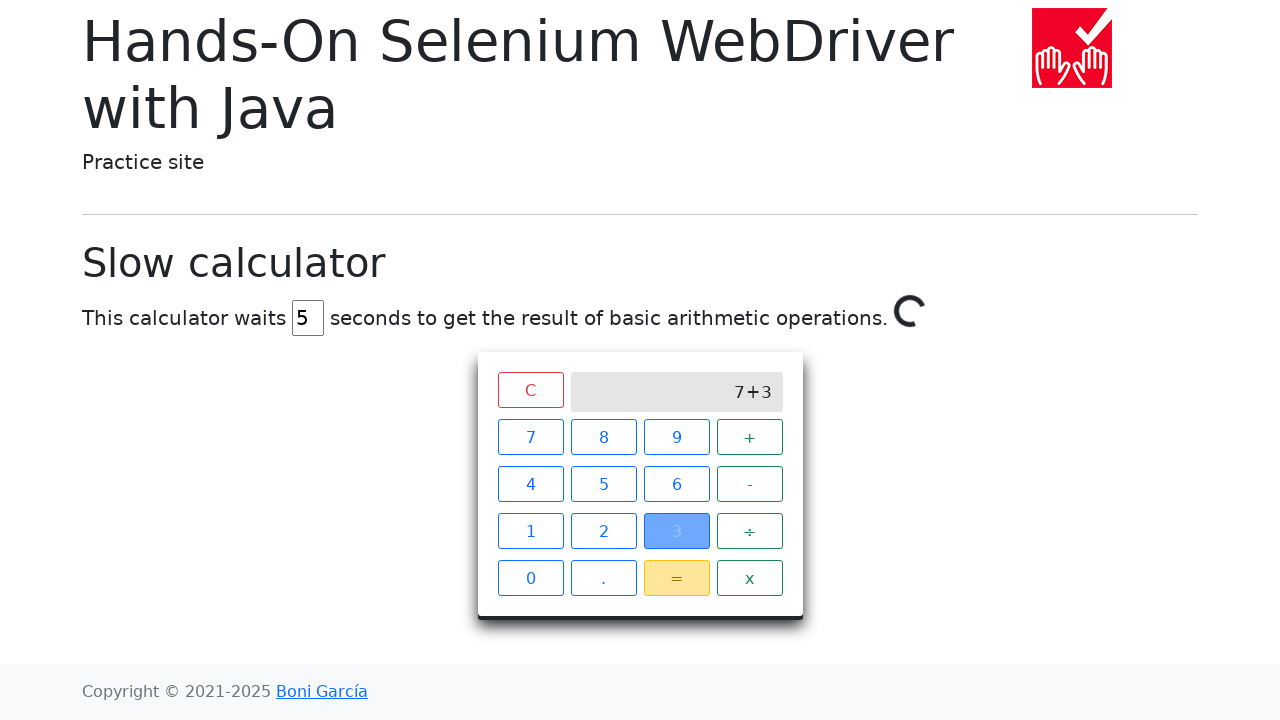

Waited for calculator result to display 10
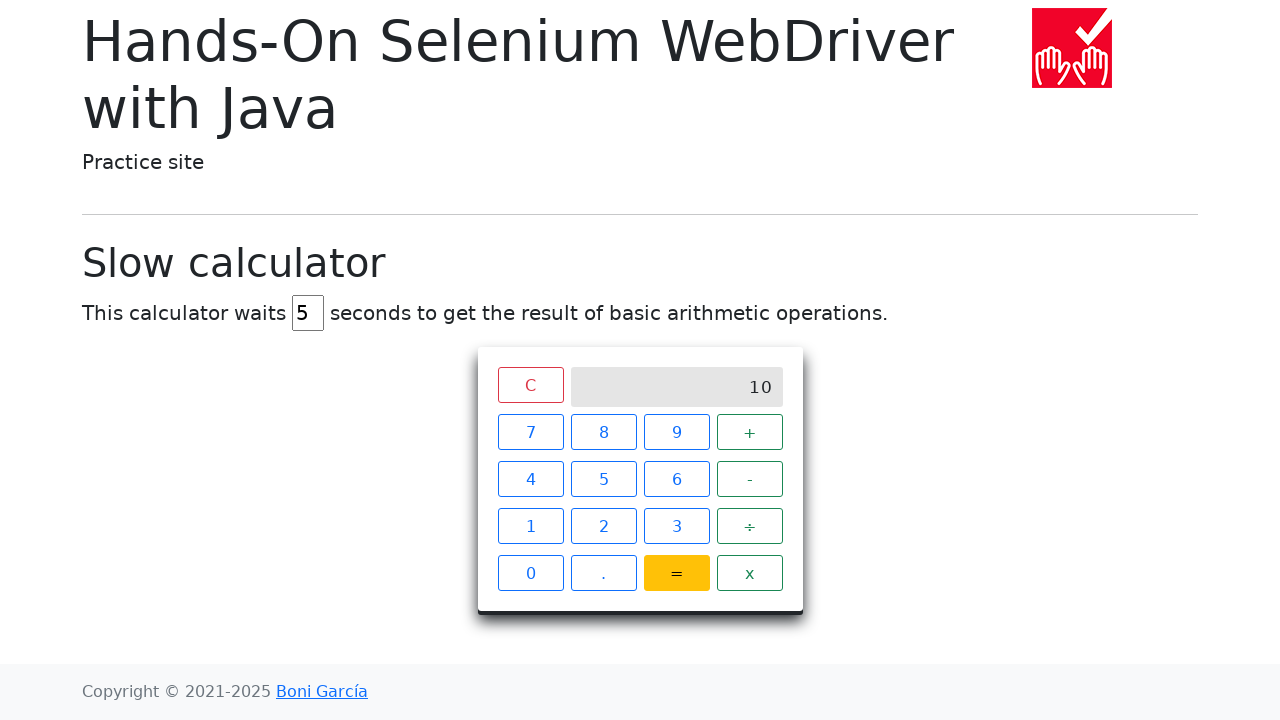

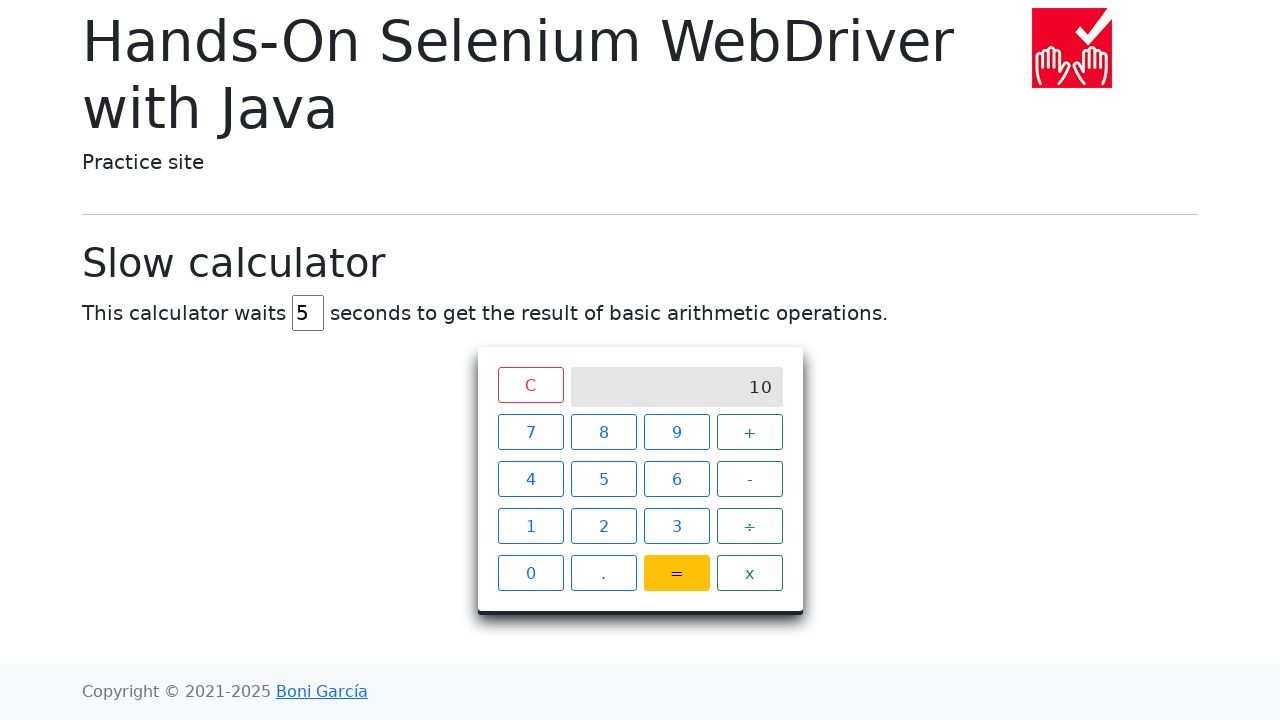